Tests radio button functionality by clicking each radio button in the radio button example section

Starting URL: https://rahulshettyacademy.com/AutomationPractice/

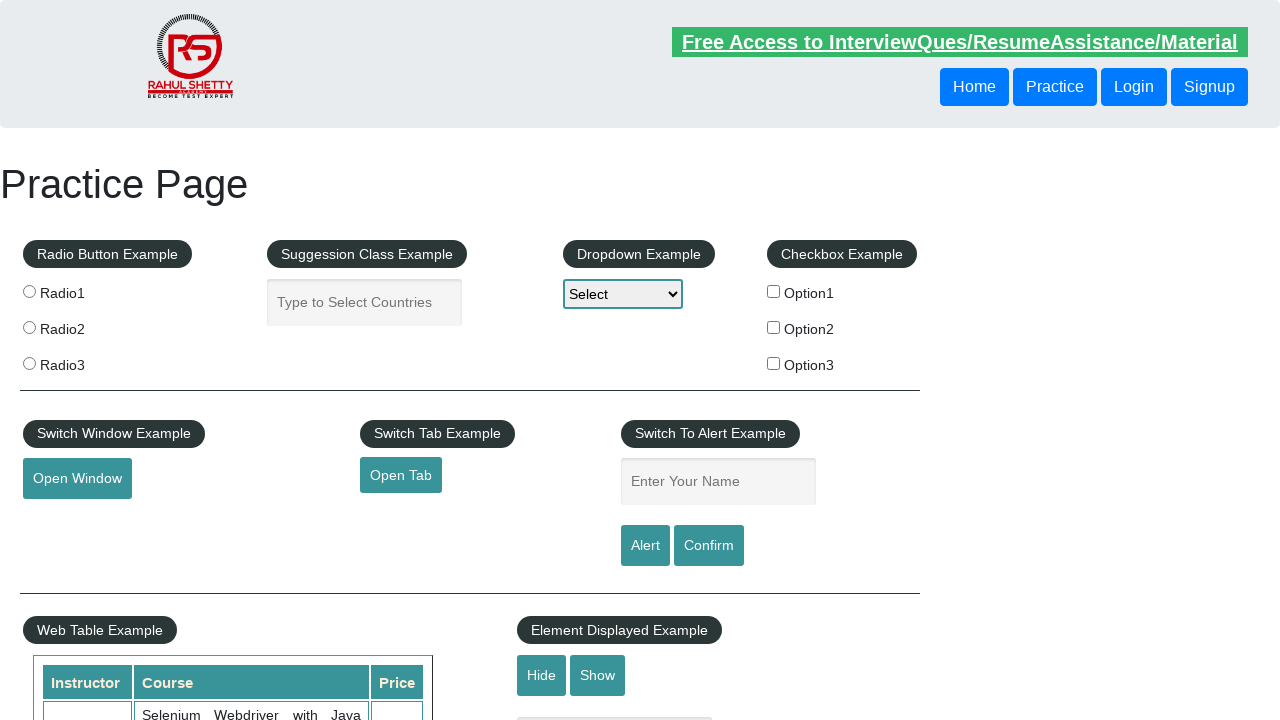

Located all radio buttons in the radio button example section
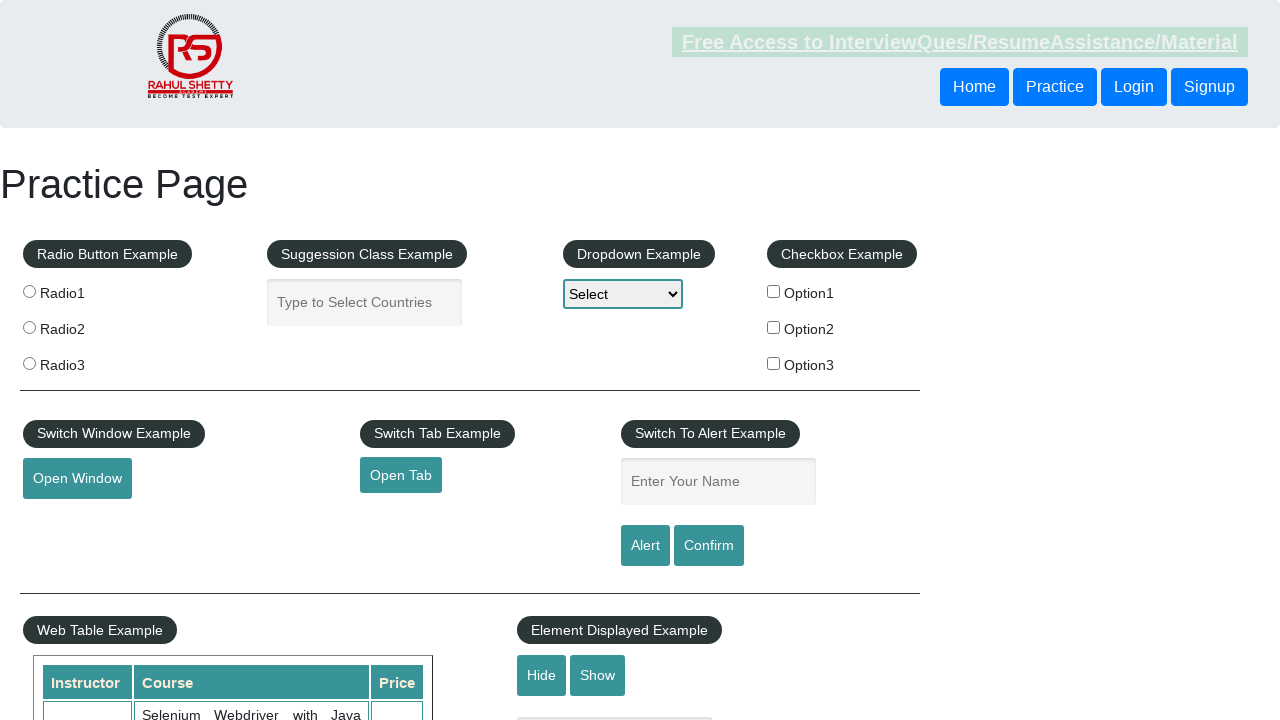

Clicked a radio button at (29, 291) on xpath=//div[@id='radio-btn-example']/descendant::input >> nth=0
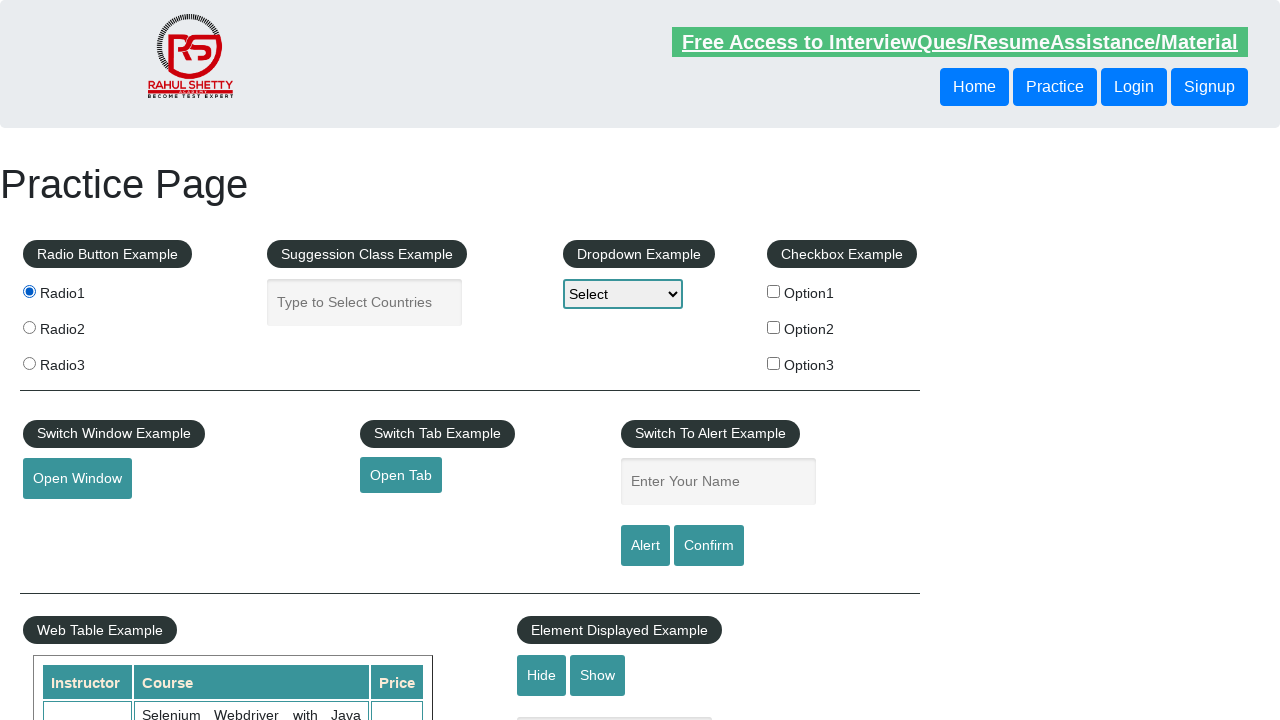

Waited 2 seconds between radio button clicks
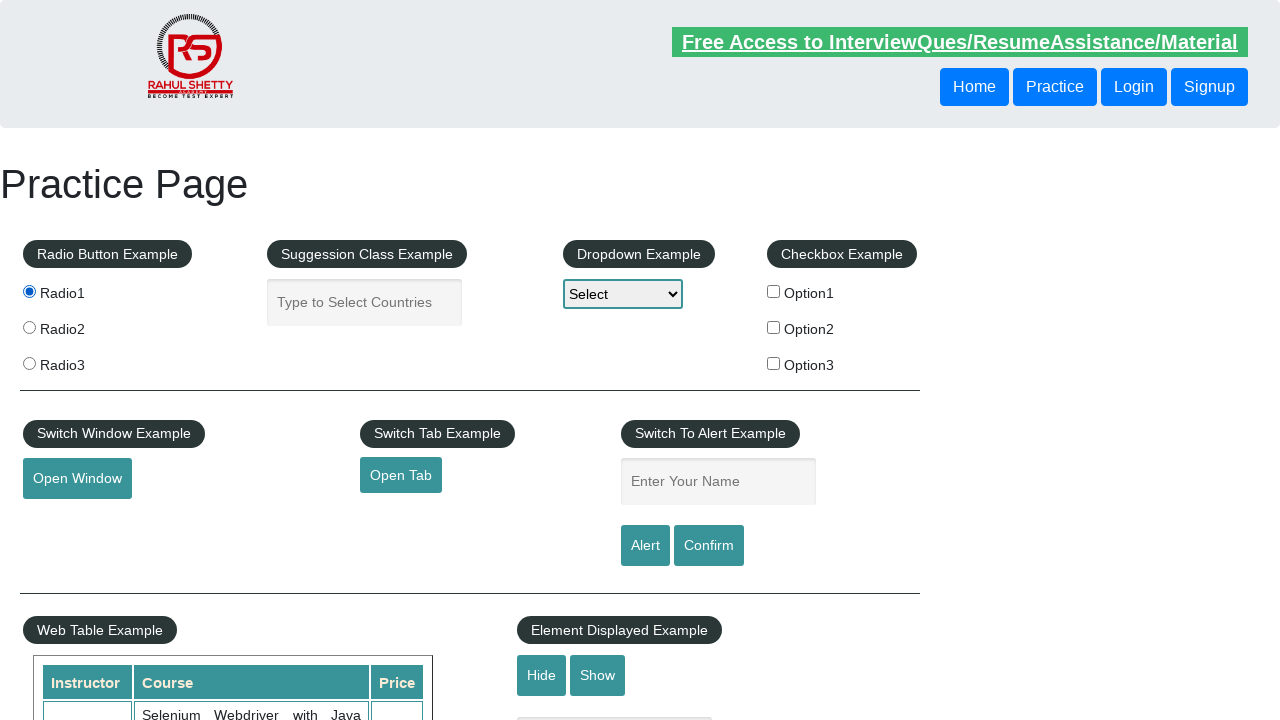

Clicked a radio button at (29, 327) on xpath=//div[@id='radio-btn-example']/descendant::input >> nth=1
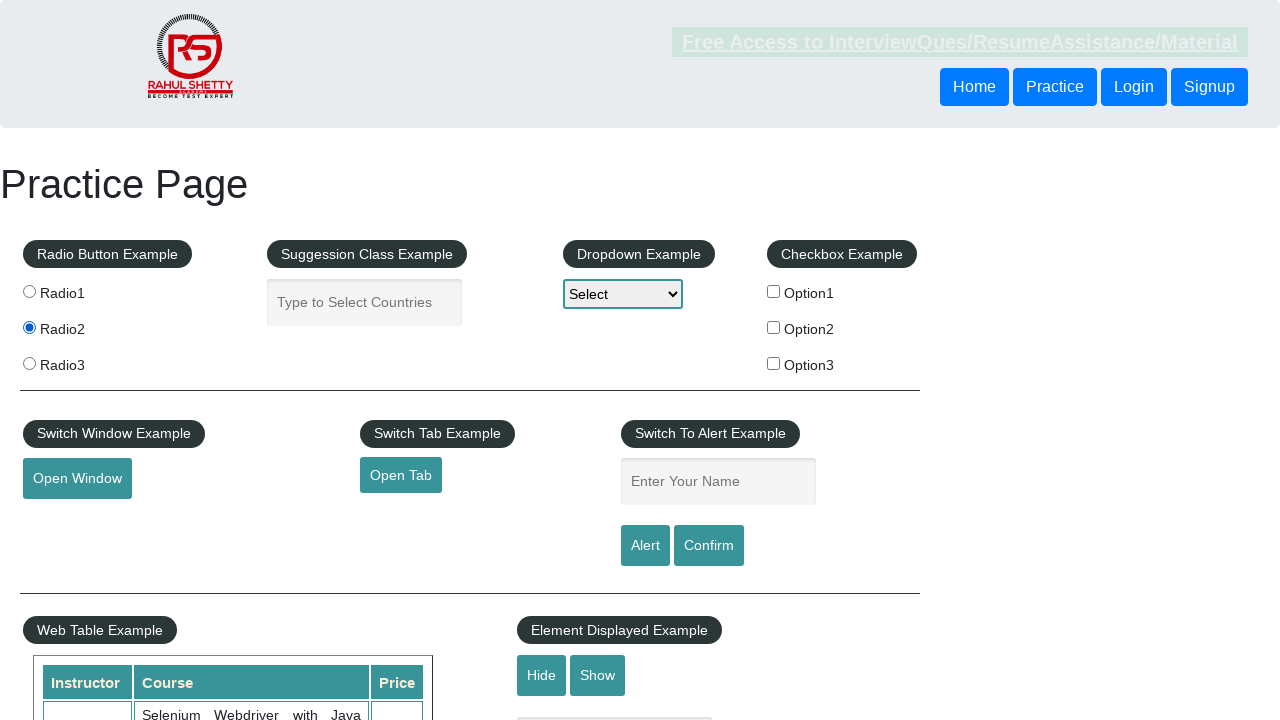

Waited 2 seconds between radio button clicks
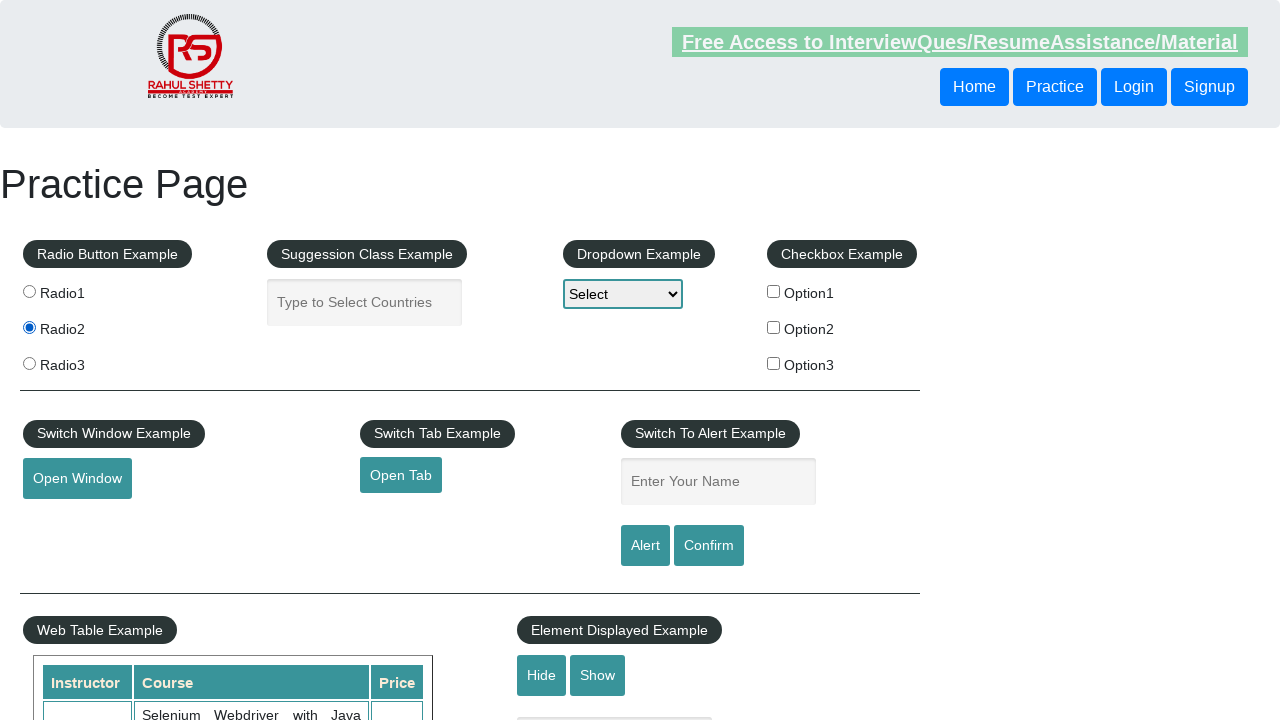

Clicked a radio button at (29, 363) on xpath=//div[@id='radio-btn-example']/descendant::input >> nth=2
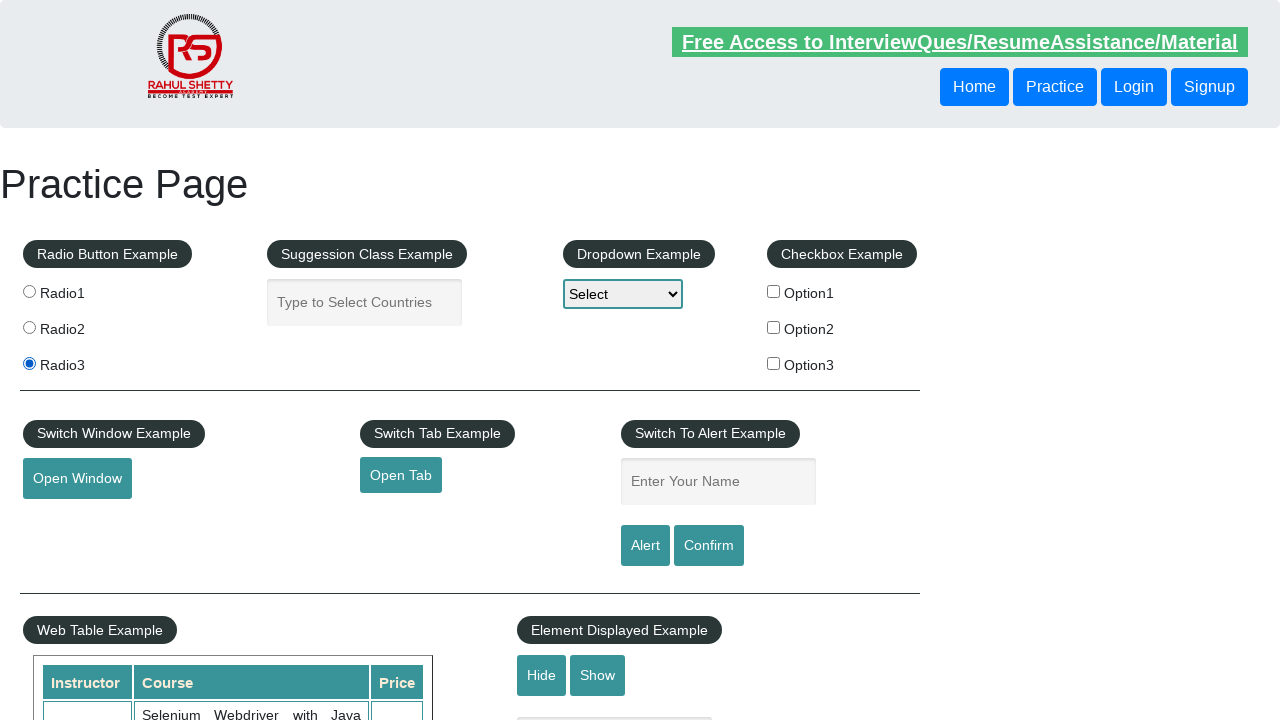

Waited 2 seconds between radio button clicks
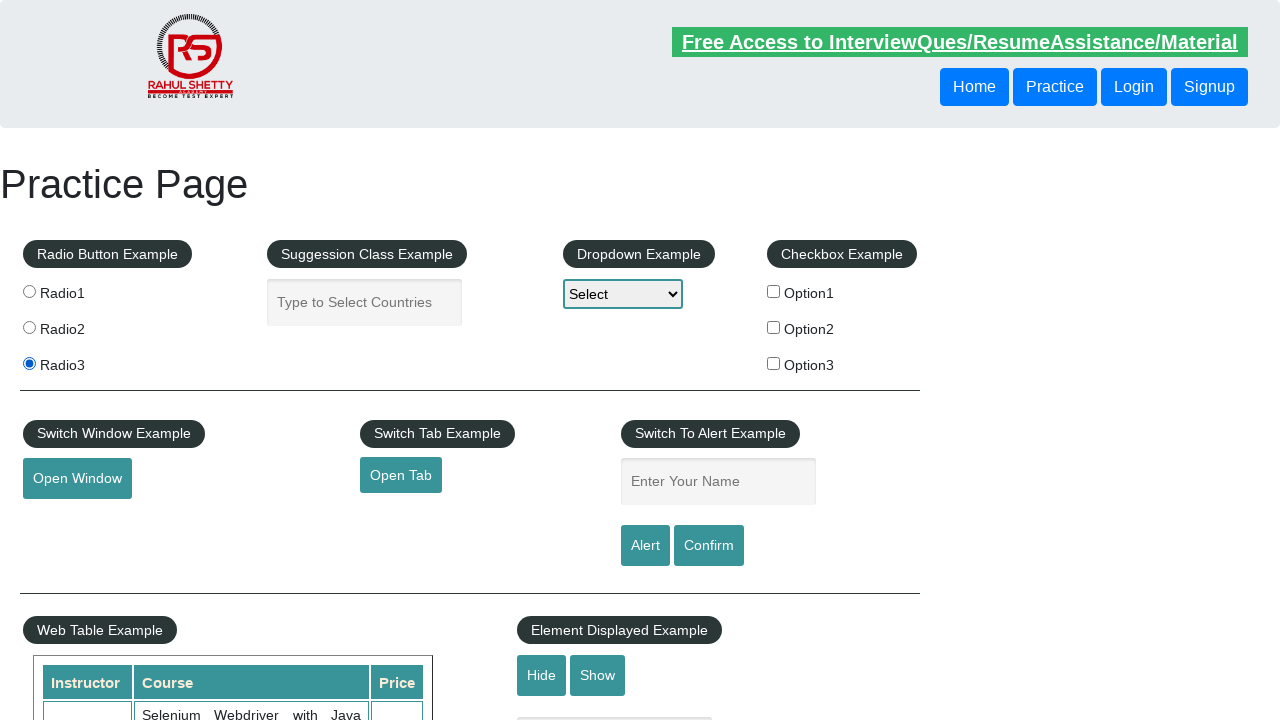

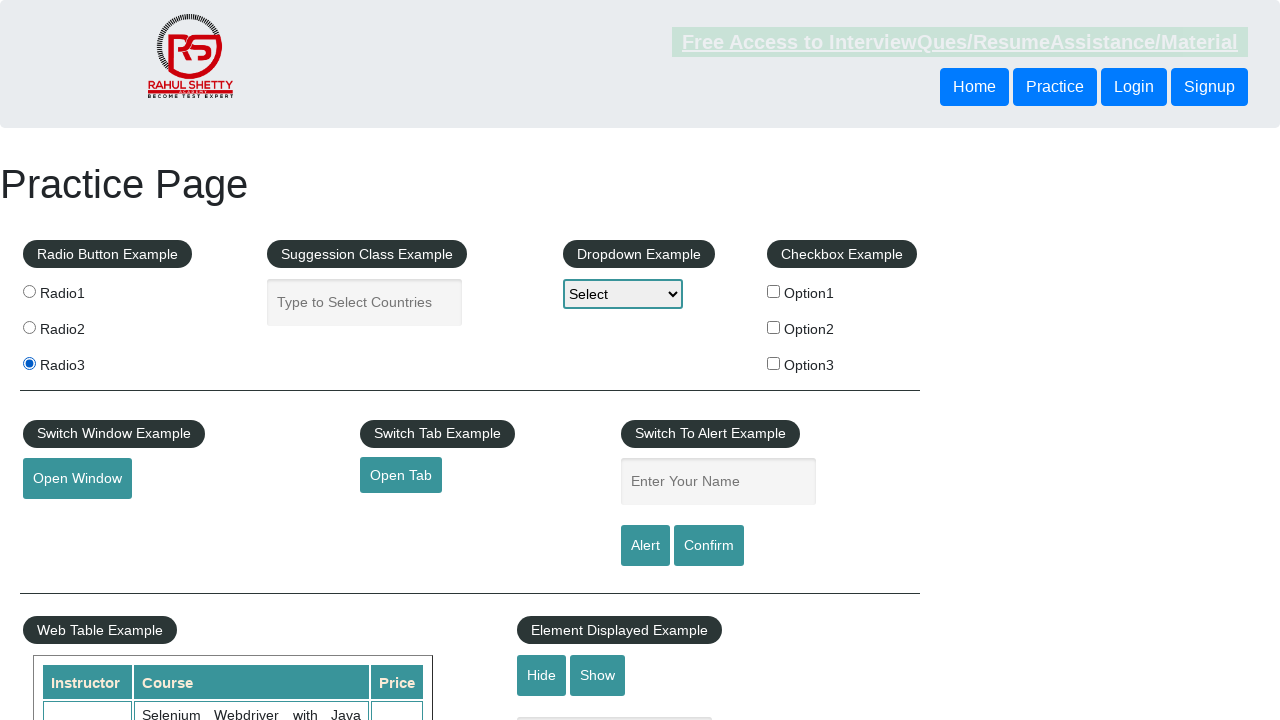